Tests file upload functionality by selecting a file using the file input field on a file upload form

Starting URL: http://cgi-lib.berkeley.edu/ex/fup.html

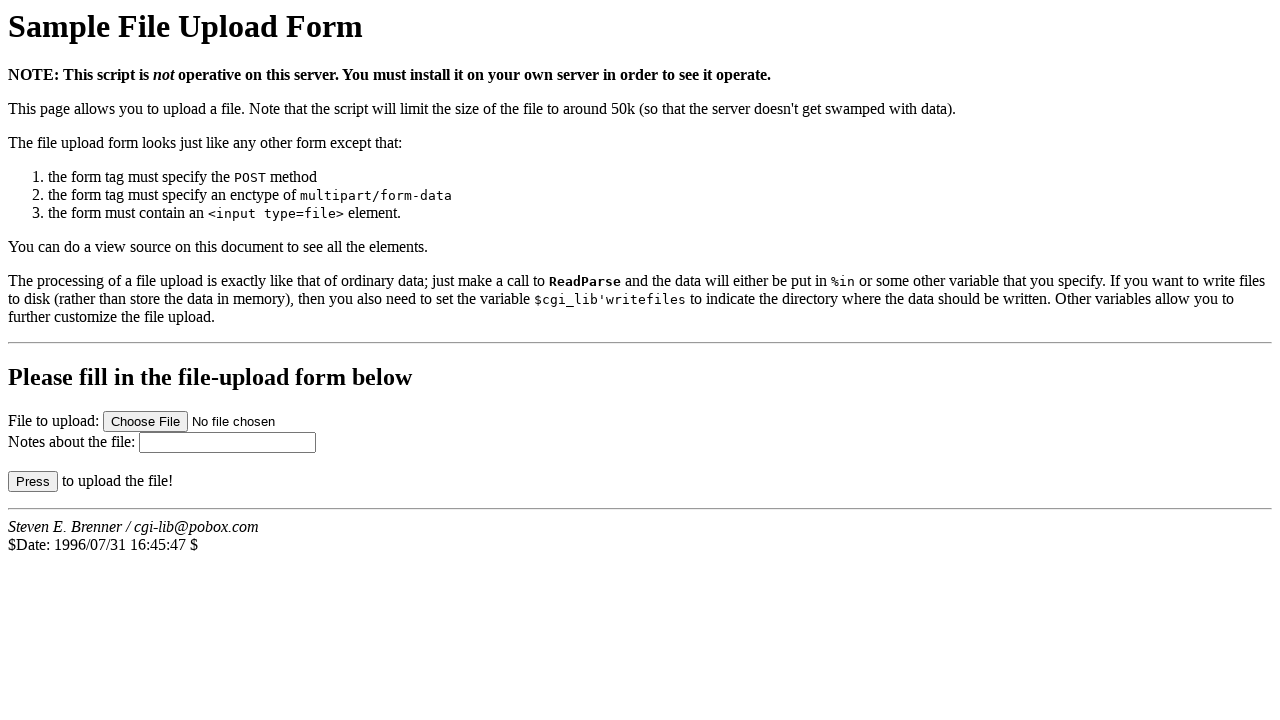

Created temporary test file for upload at /tmp/test_upload_document.txt
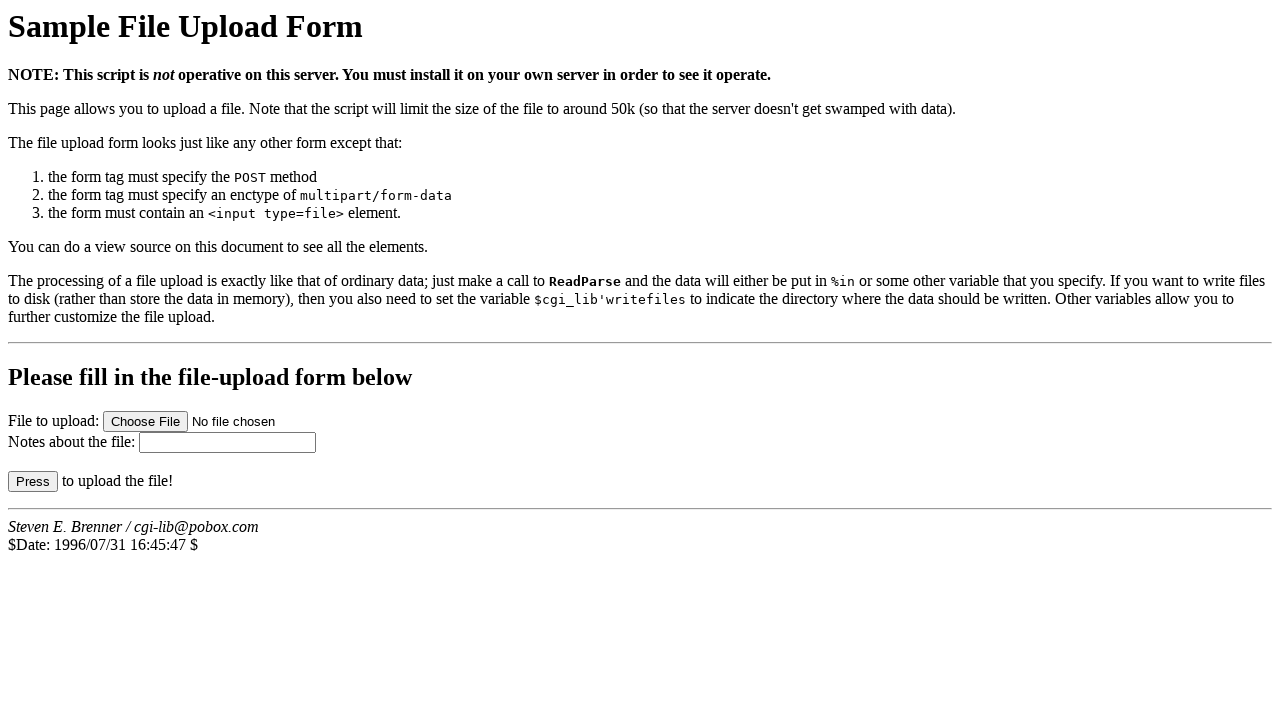

Selected test file using file input field
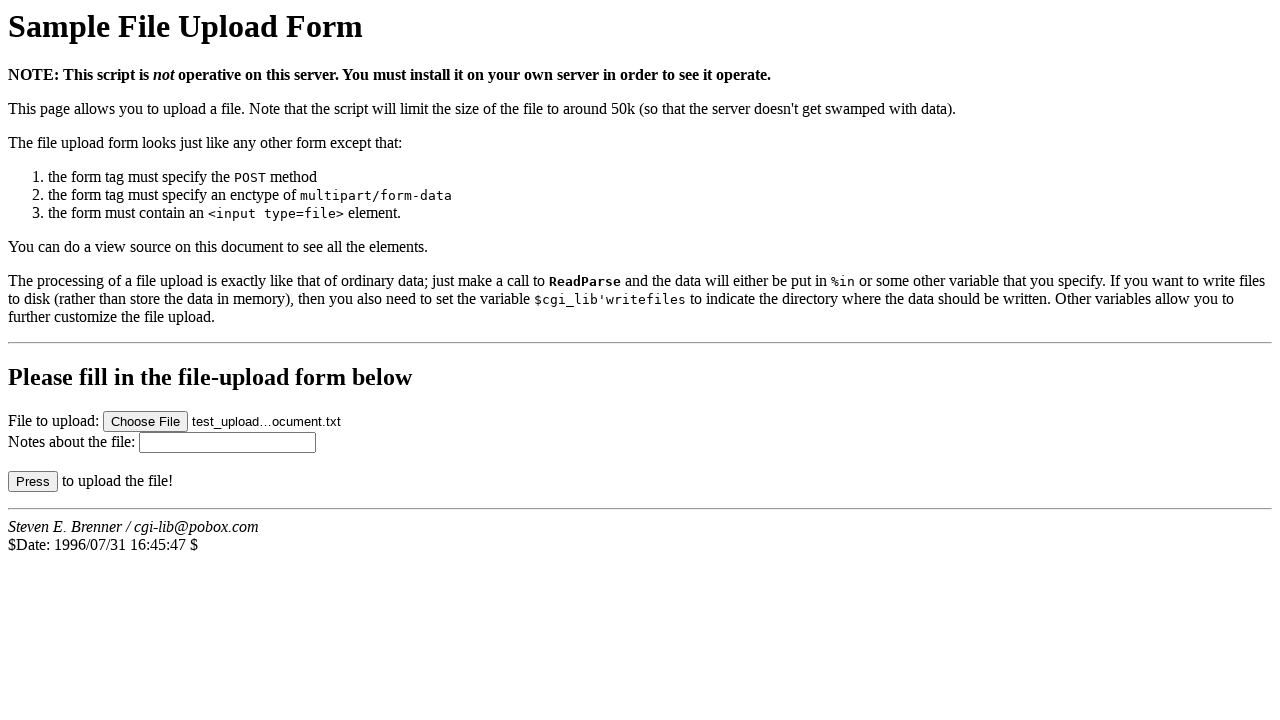

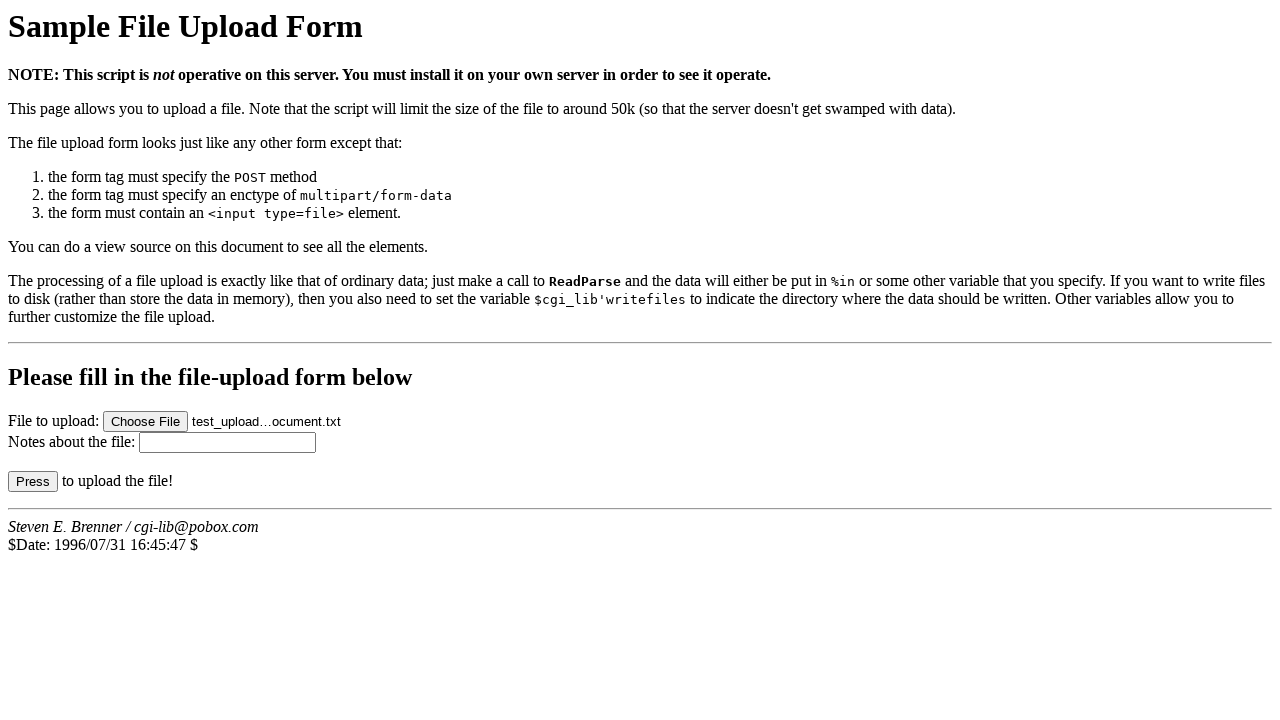